Tests password generator by entering master password "qwe123" and site "gmail.com", then pressing Enter to submit and verifying the generated password

Starting URL: http://angel.net/~nic/passwd.current.html

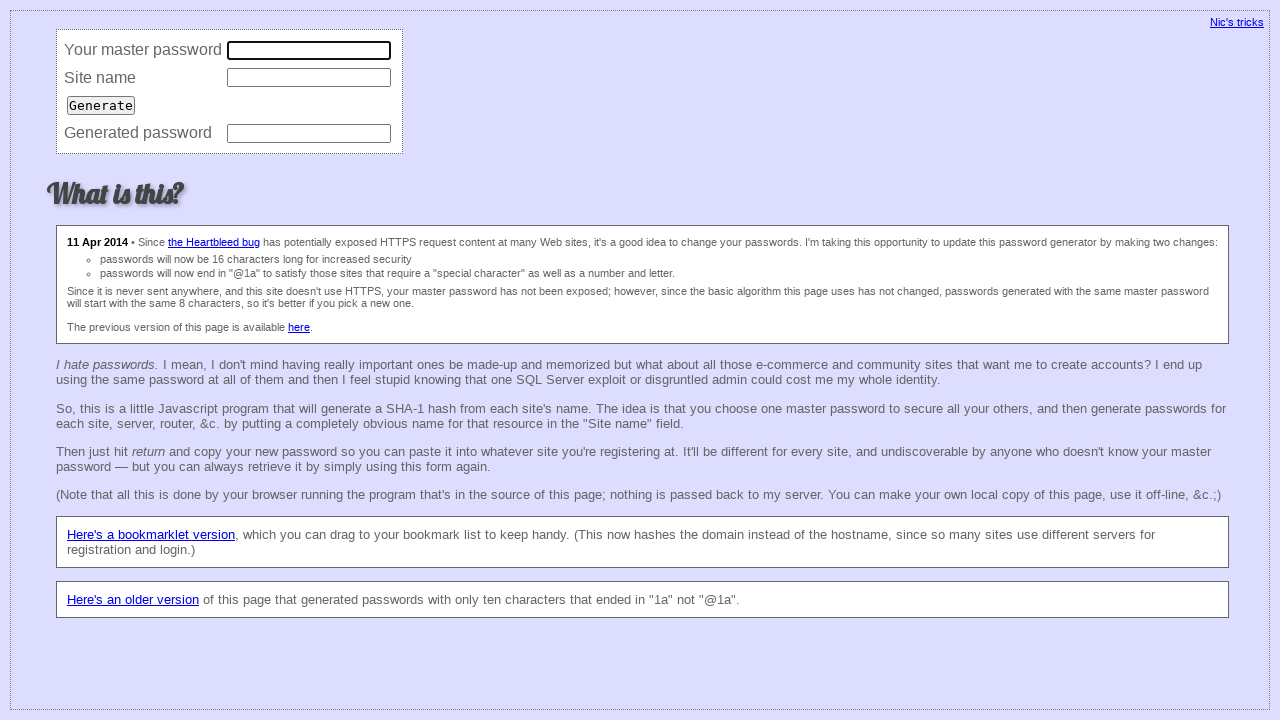

Filled master password field with 'qwe123' on input[name='master']
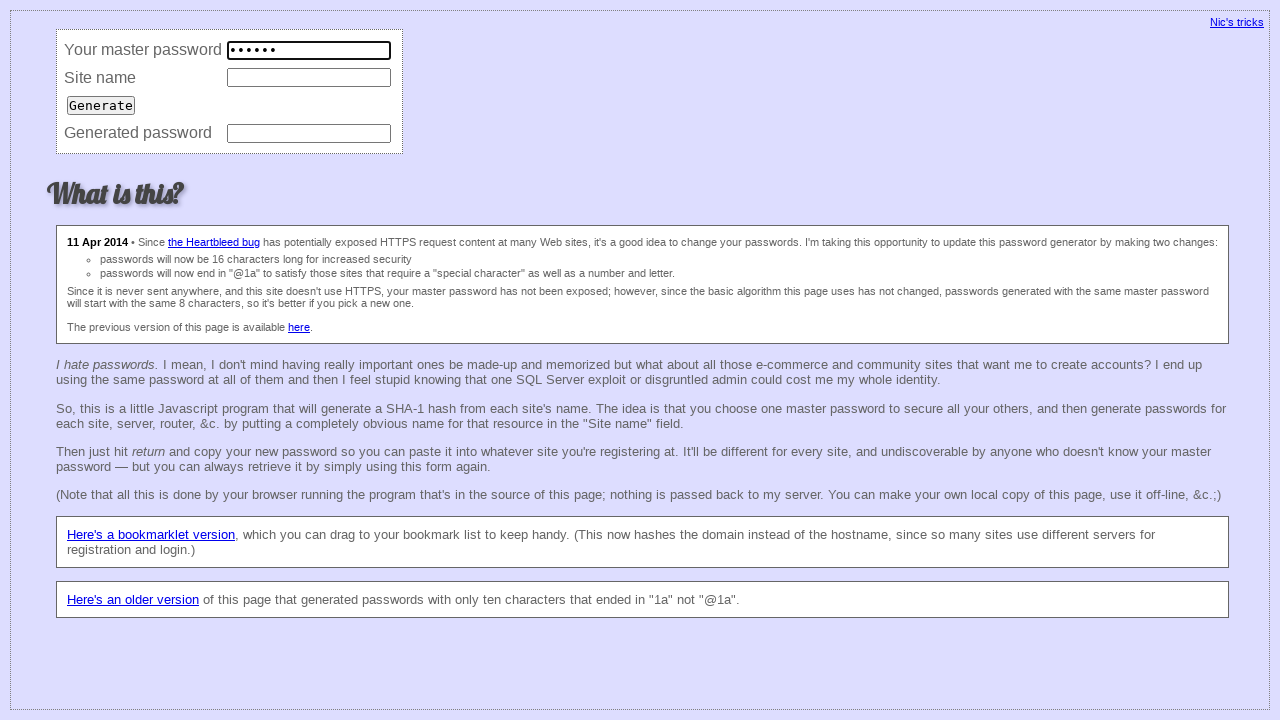

Filled site name field with 'gmail.com' on input[name='site']
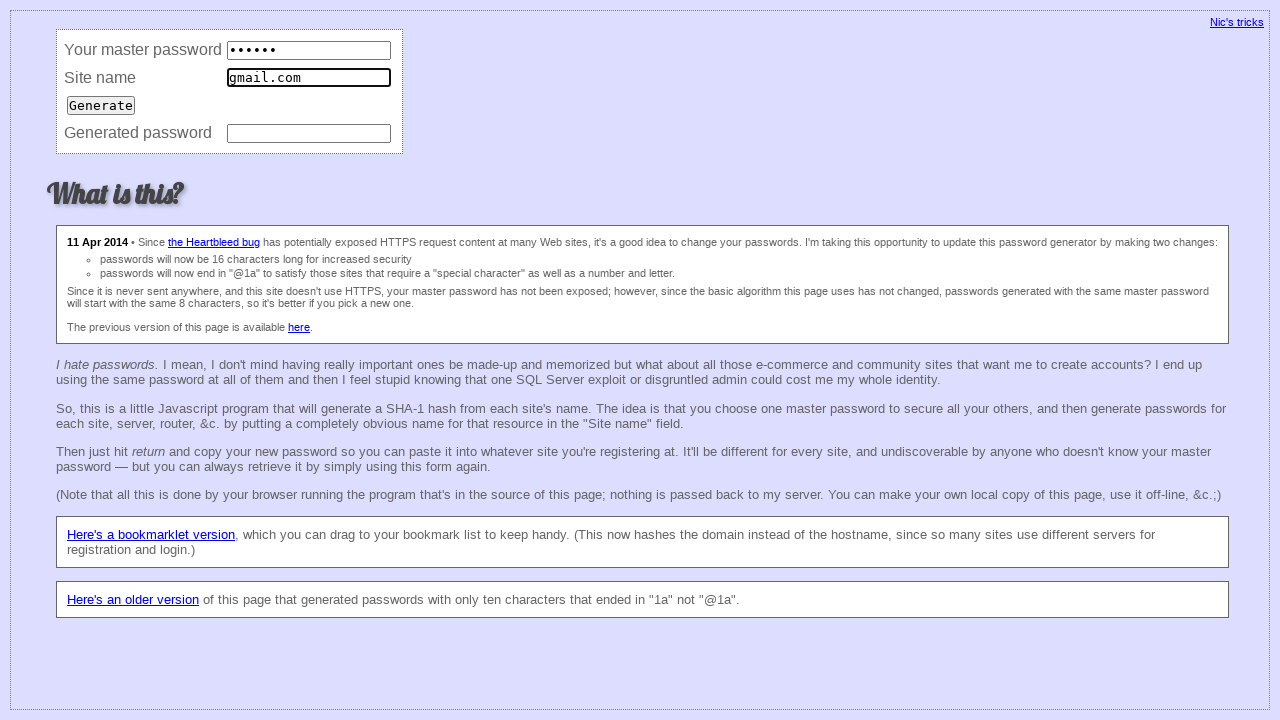

Pressed Enter on password field to submit on input[name='password']
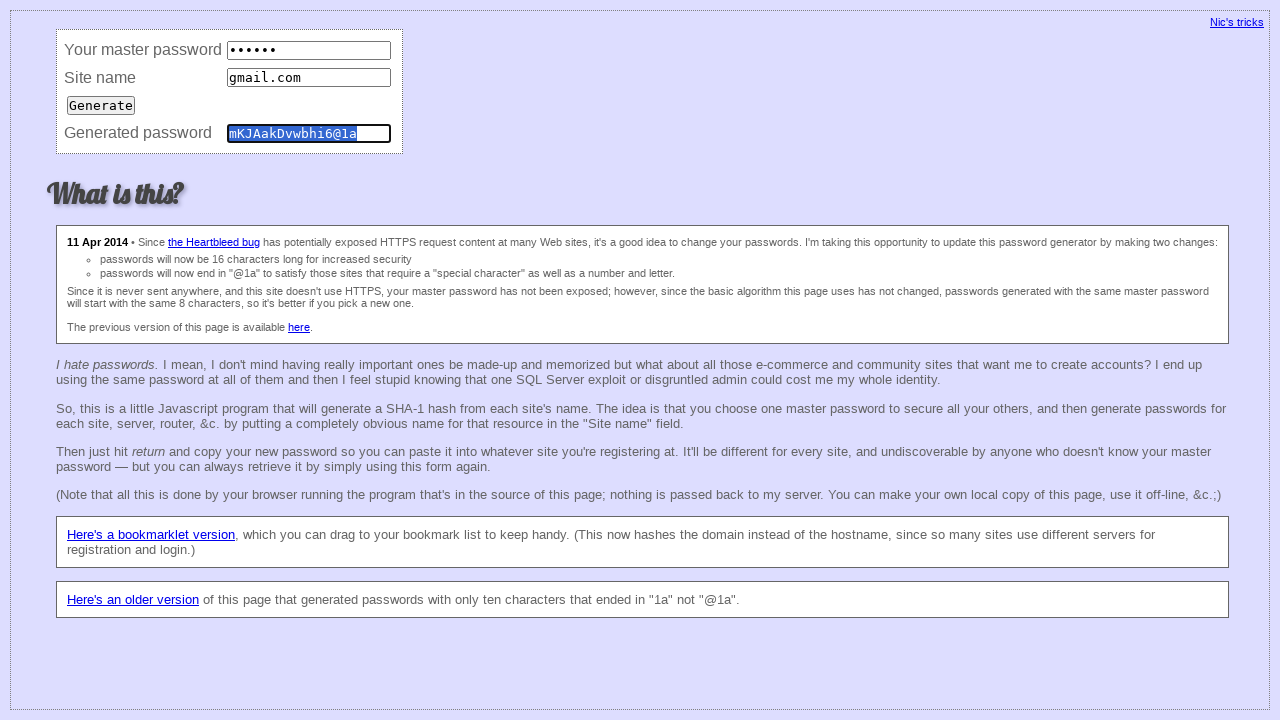

Password was generated and populated in password field
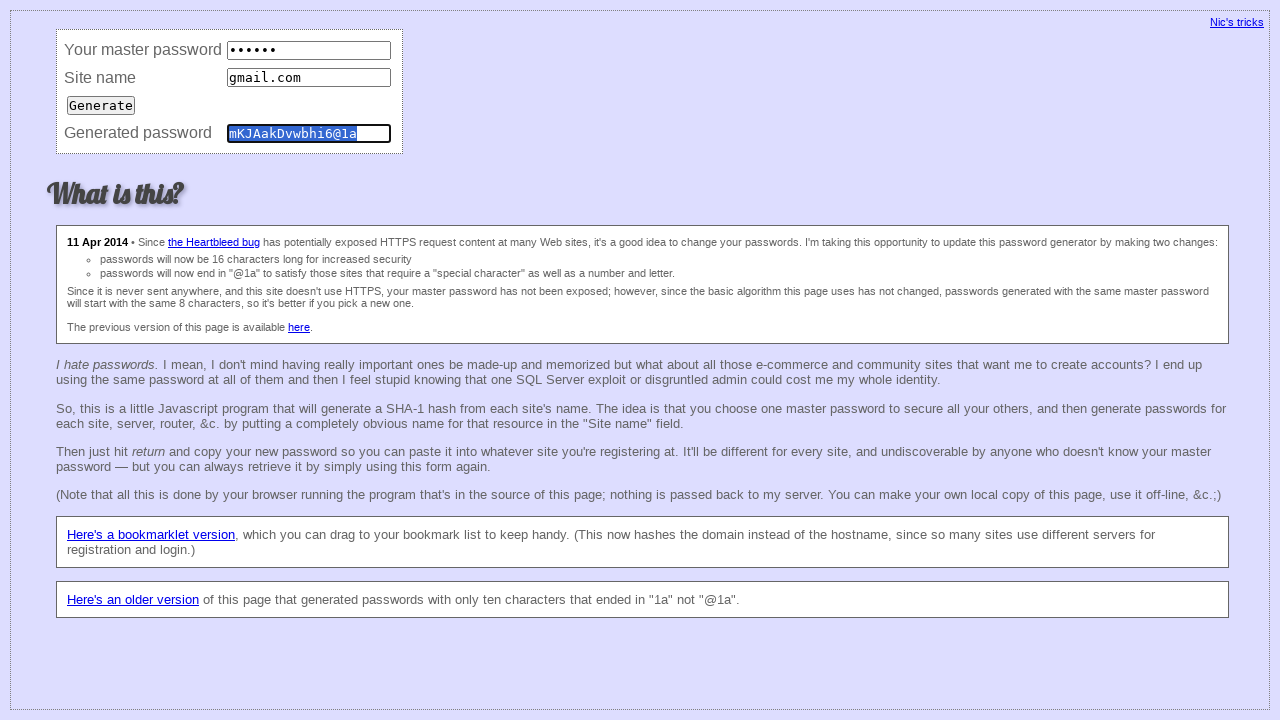

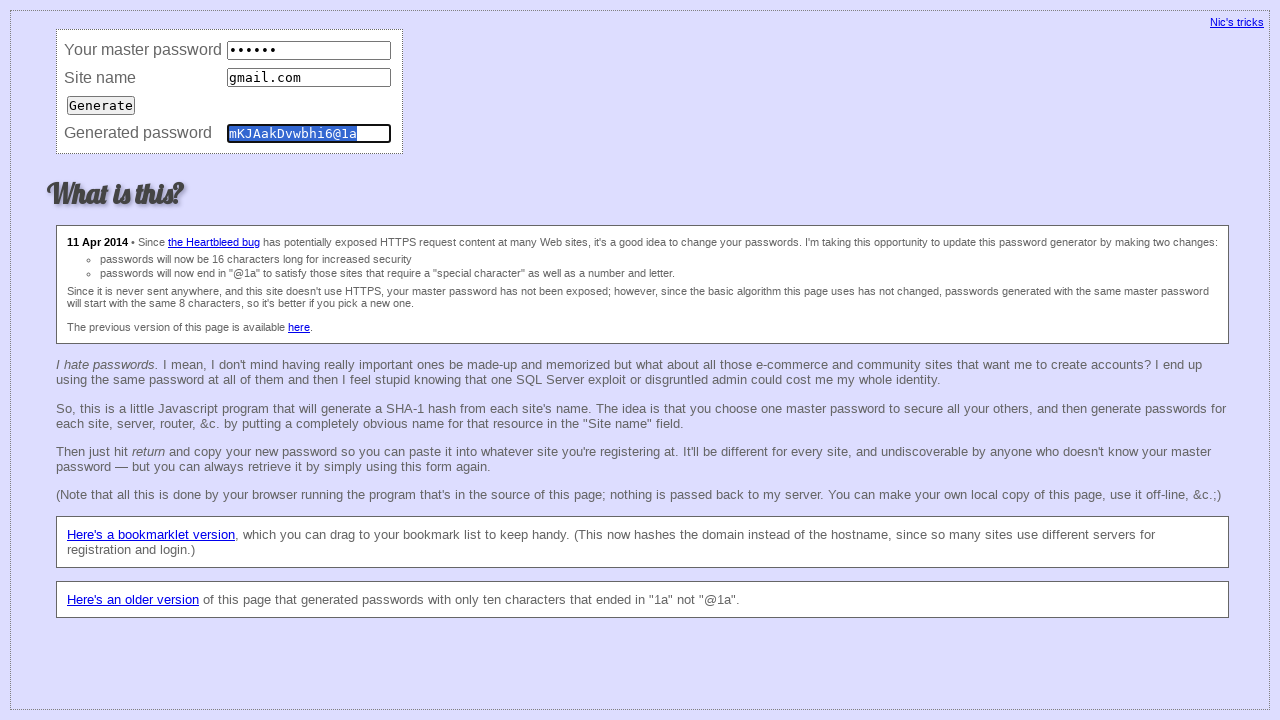